Tests green loading functionality by clicking the start button and verifying the loading states transition with explicit wait

Starting URL: https://kristinek.github.io/site/examples/loading_color

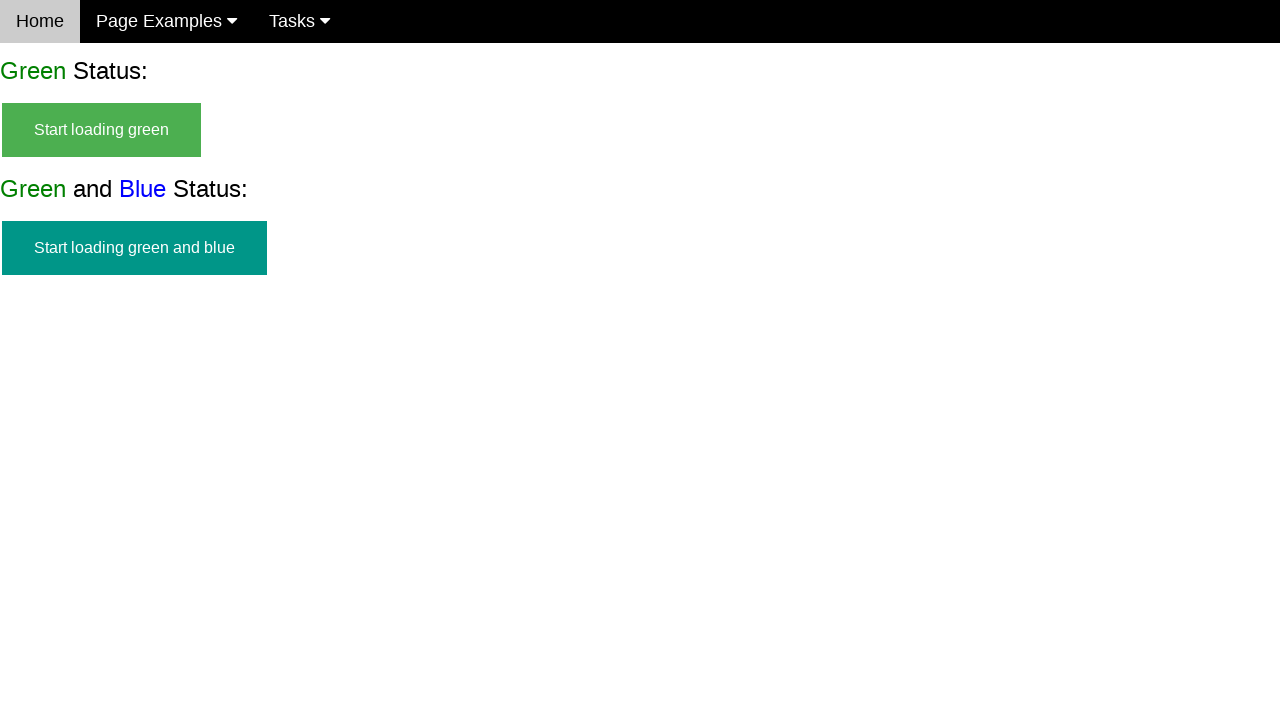

Navigated to loading color example page
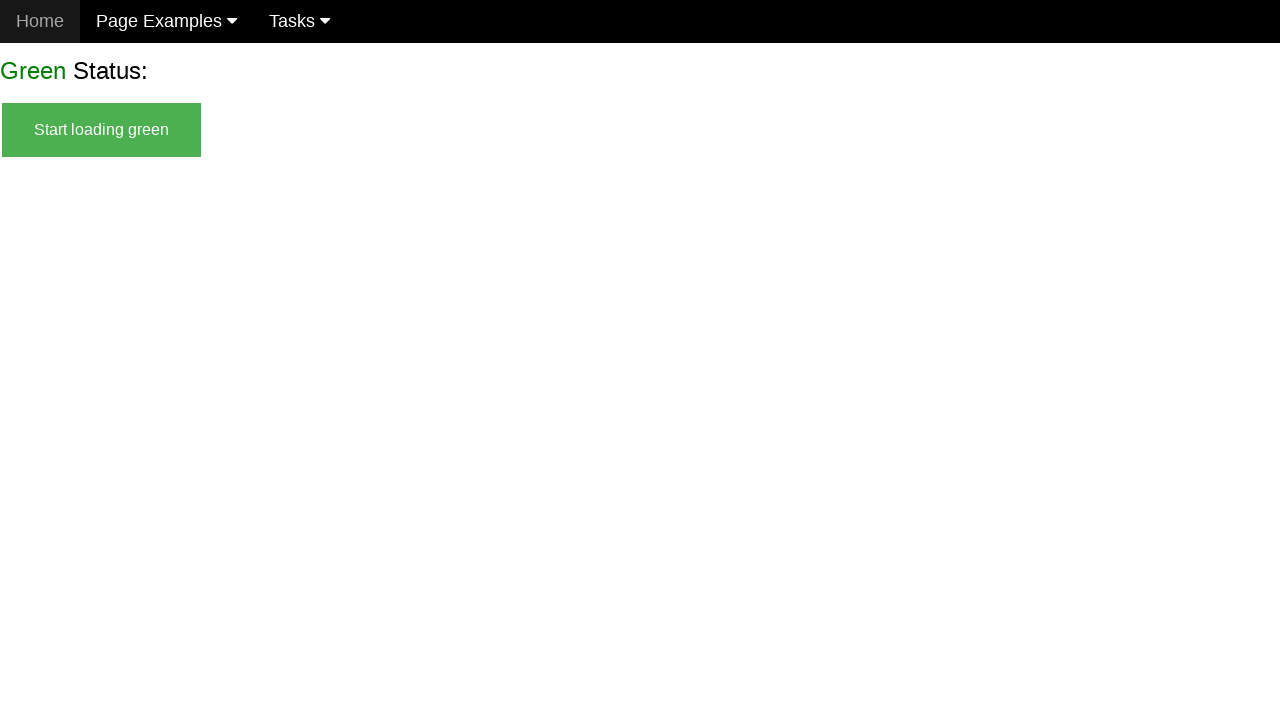

Clicked start green button to begin loading at (102, 130) on #start_green
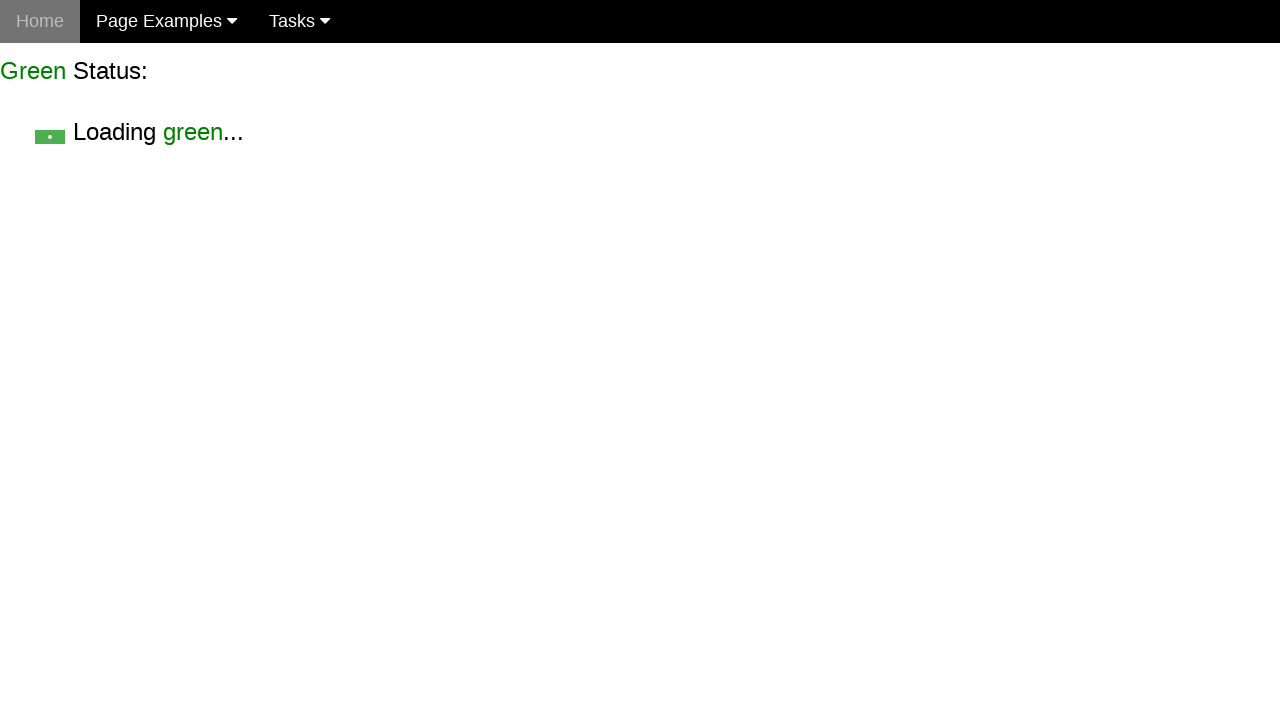

Green loading element attached to DOM
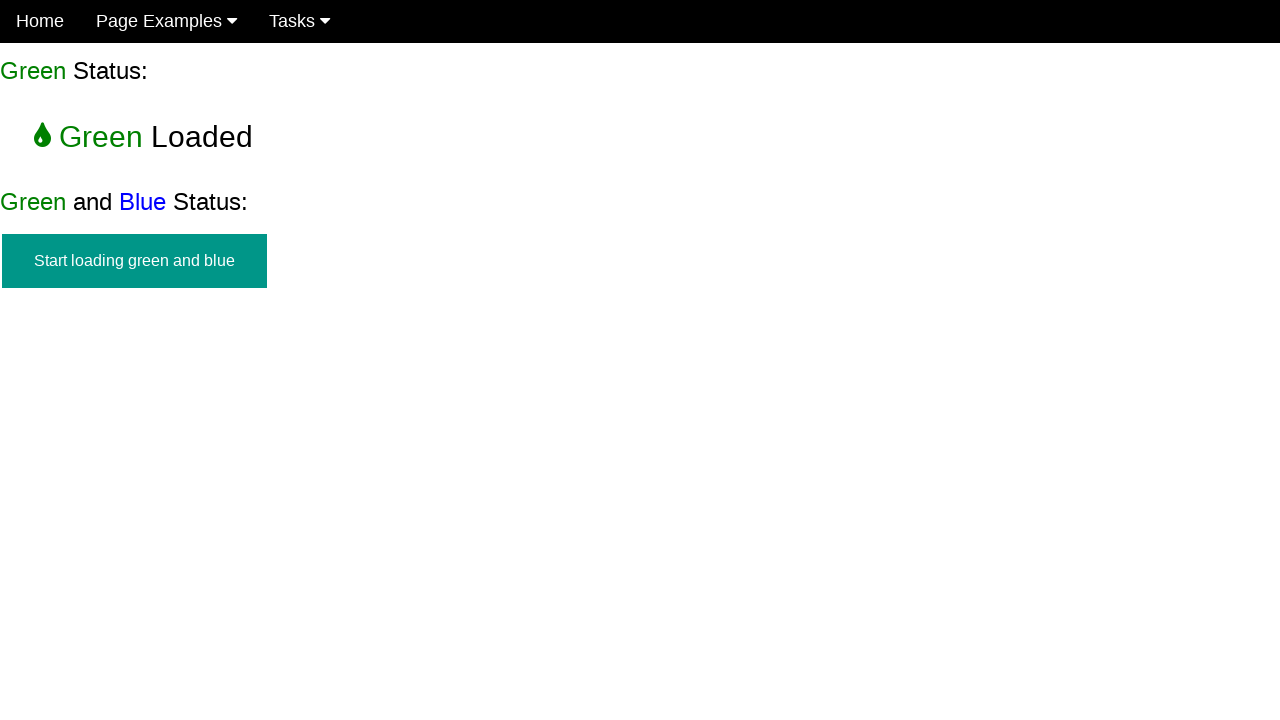

Green loading element became visible, loading completed
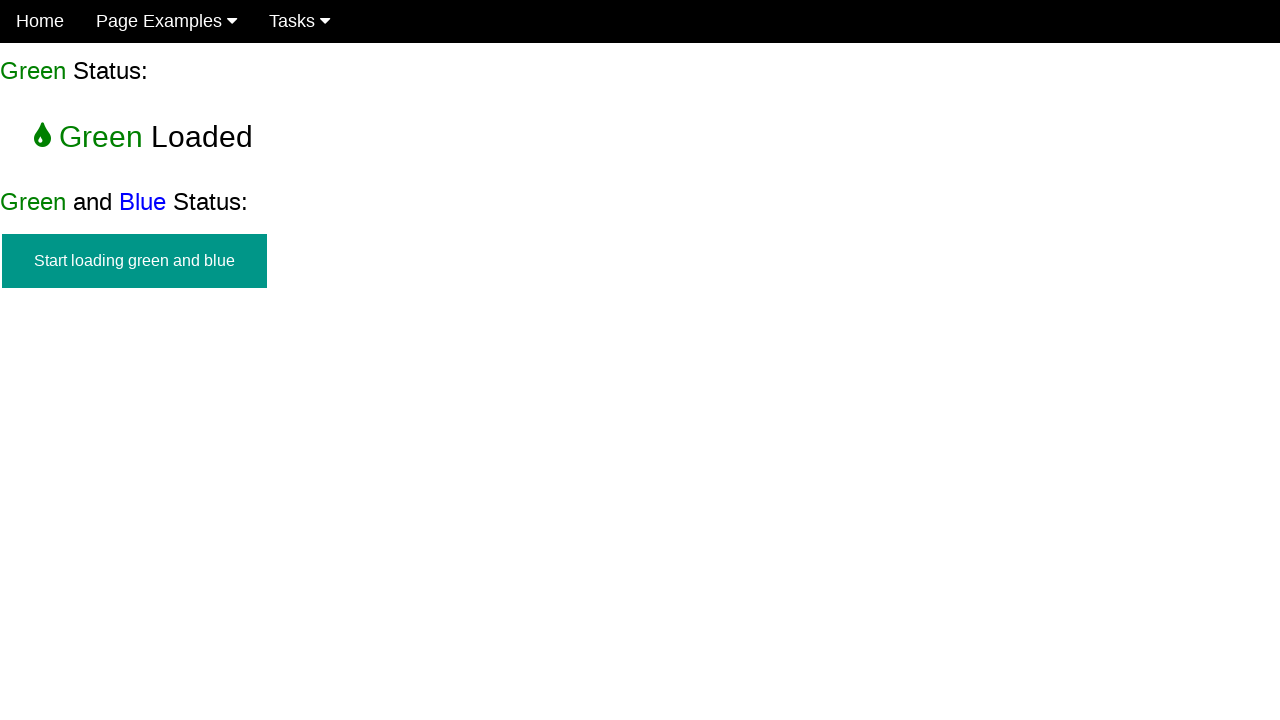

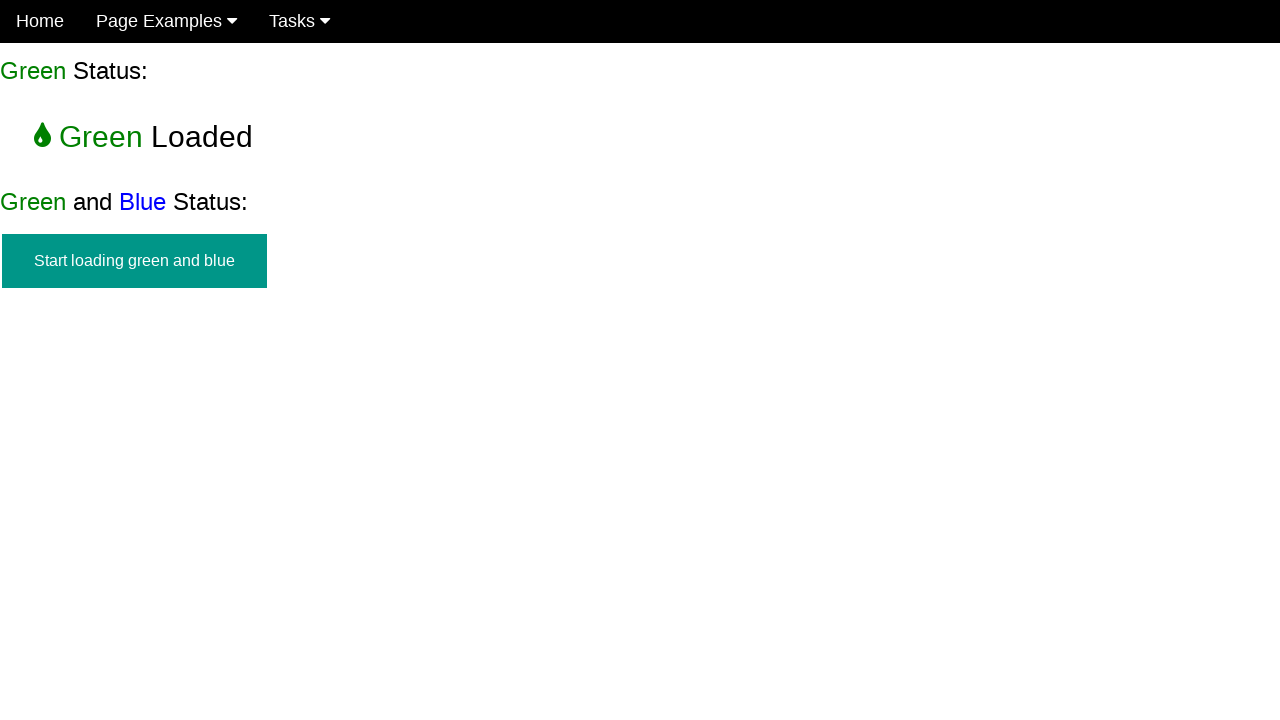